Tests auto-complete functionality by filling in multiple color values and a single color value in different input fields

Starting URL: https://demoqa.com/auto-complete

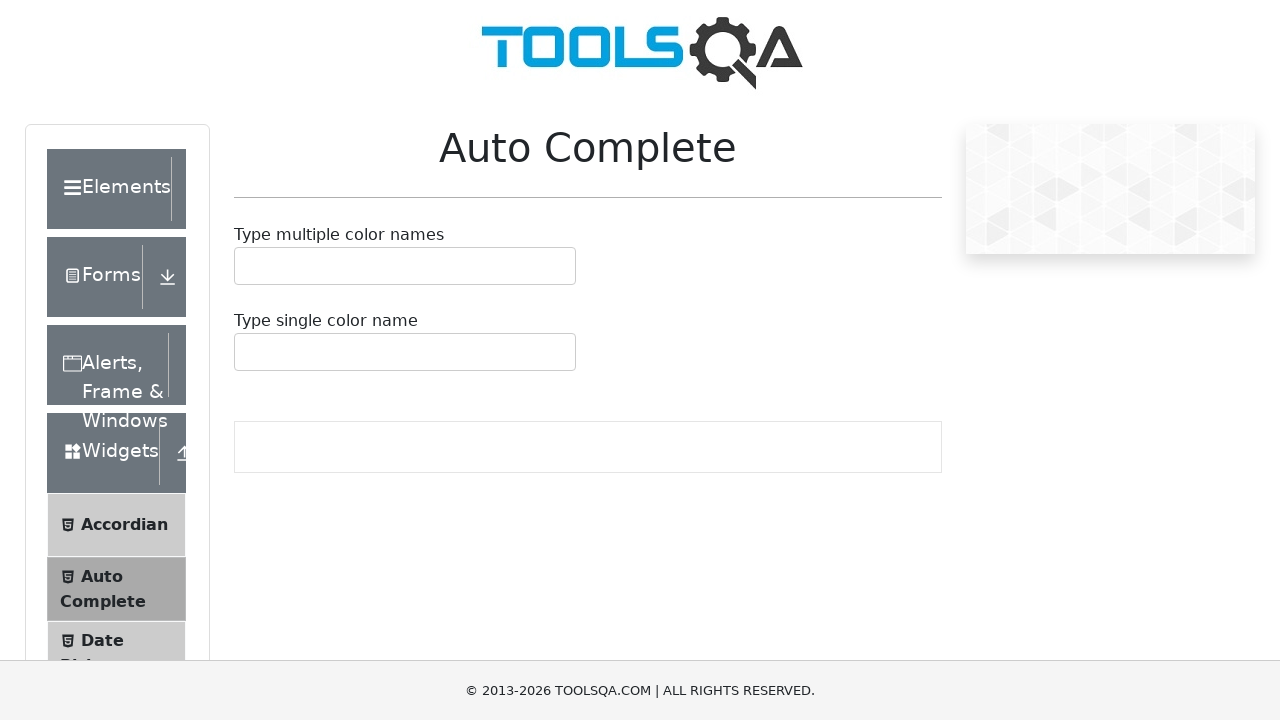

Filled multiple colors input field with 'Blue' on #autoCompleteMultipleInput
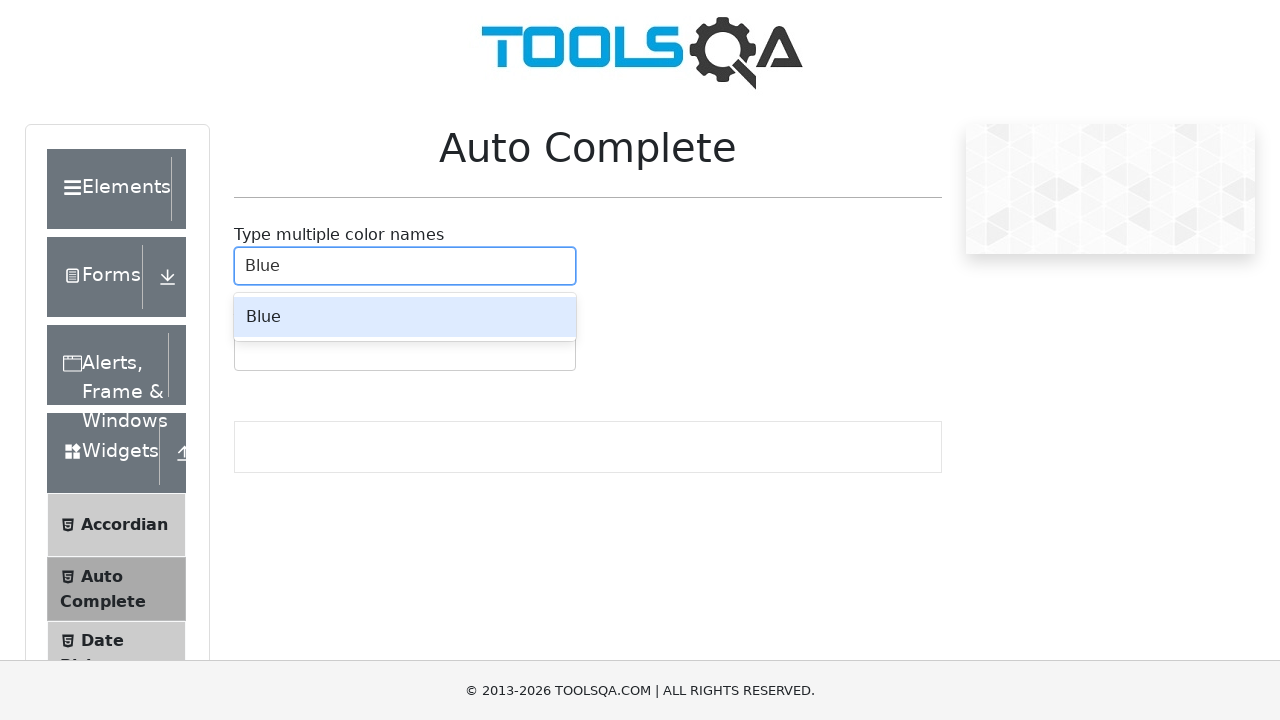

Pressed Enter to confirm 'Blue' in multiple colors field on #autoCompleteMultipleInput
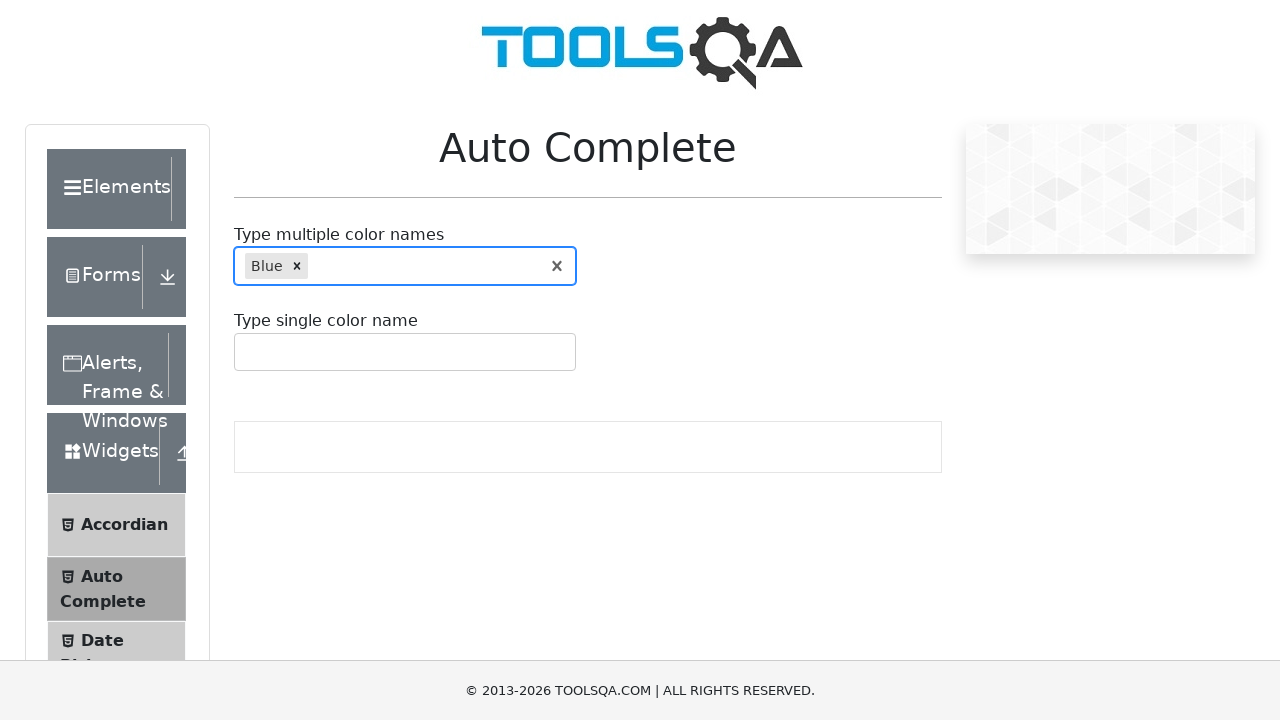

Filled multiple colors input field with 'Red' on #autoCompleteMultipleInput
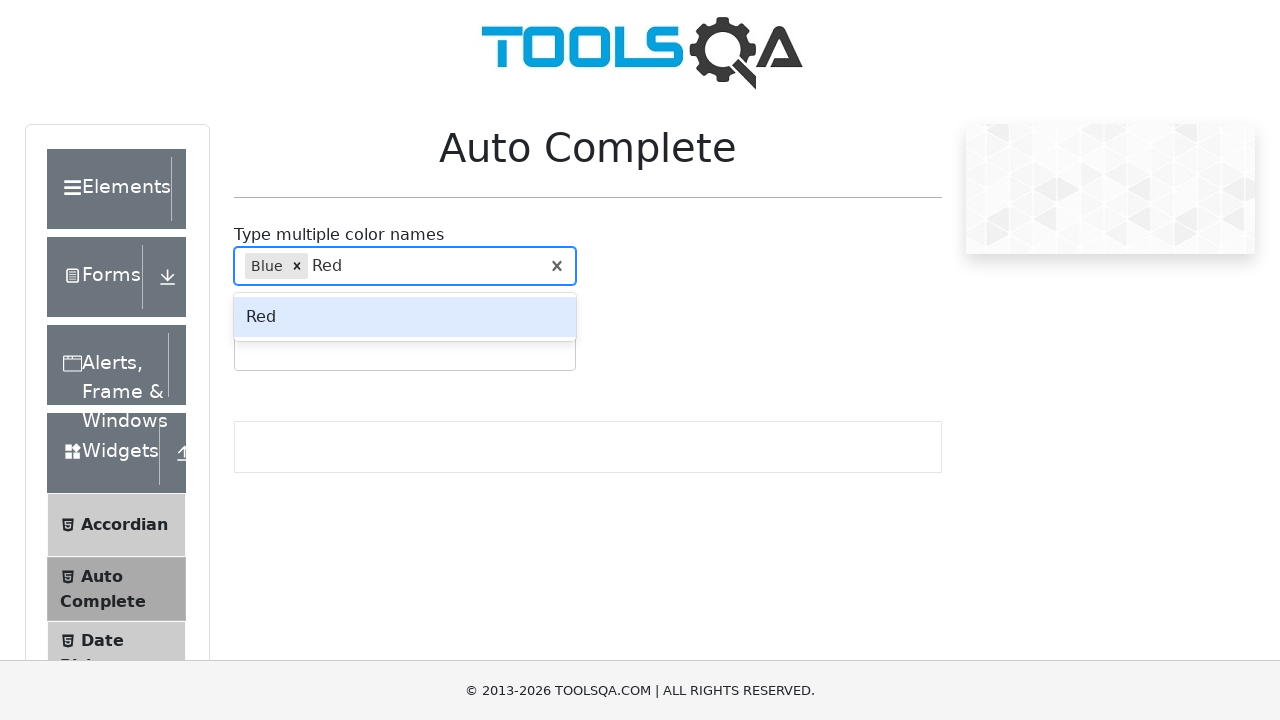

Pressed Enter to confirm 'Red' in multiple colors field on #autoCompleteMultipleInput
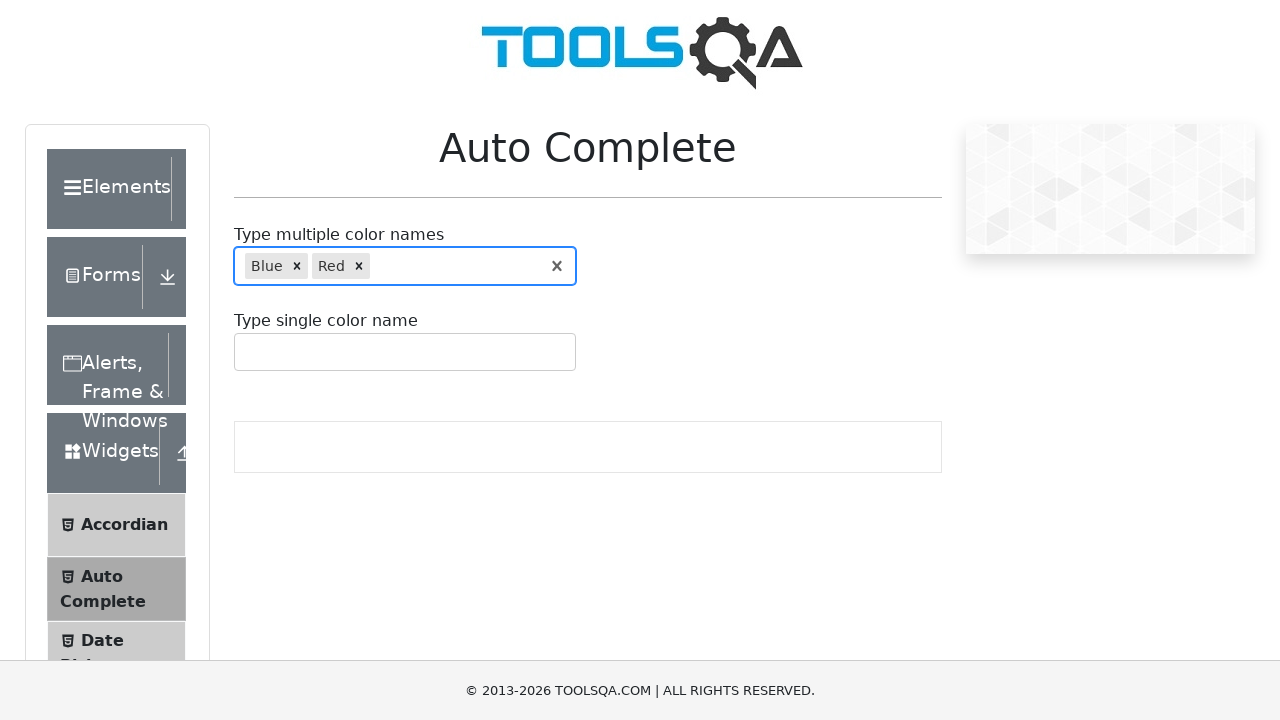

Filled multiple colors input field with 'Green' on #autoCompleteMultipleInput
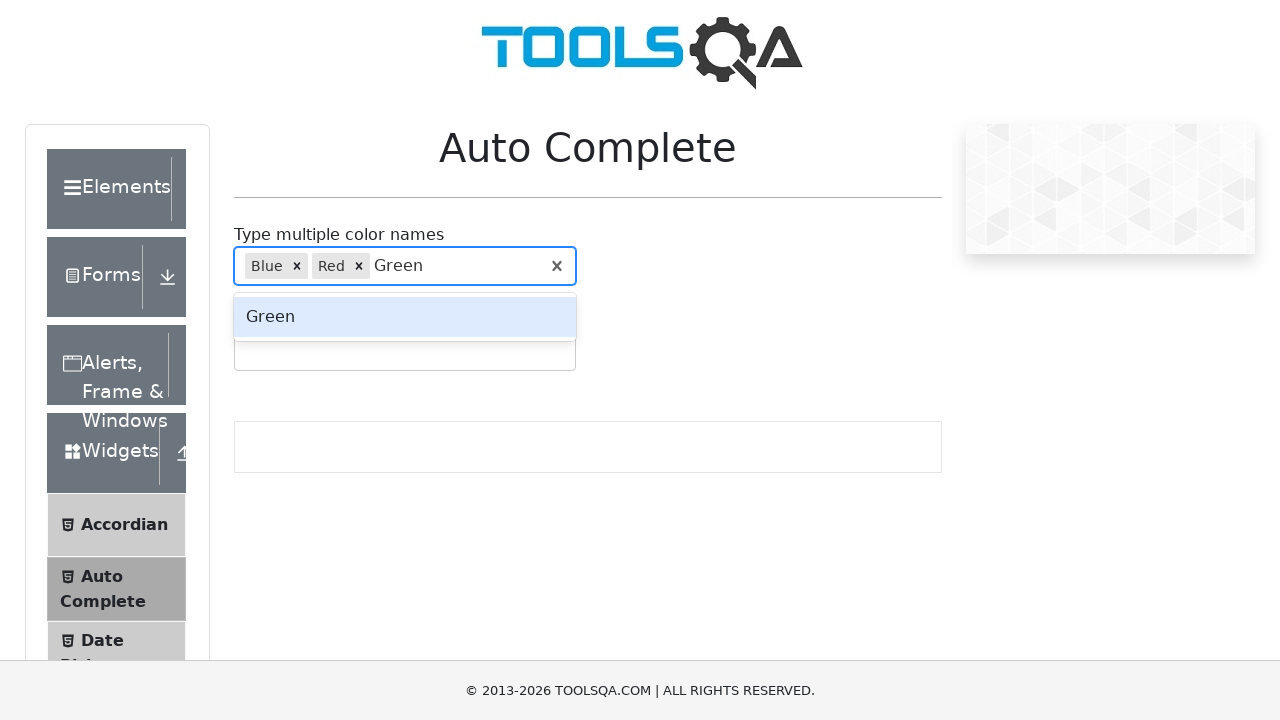

Pressed Enter to confirm 'Green' in multiple colors field on #autoCompleteMultipleInput
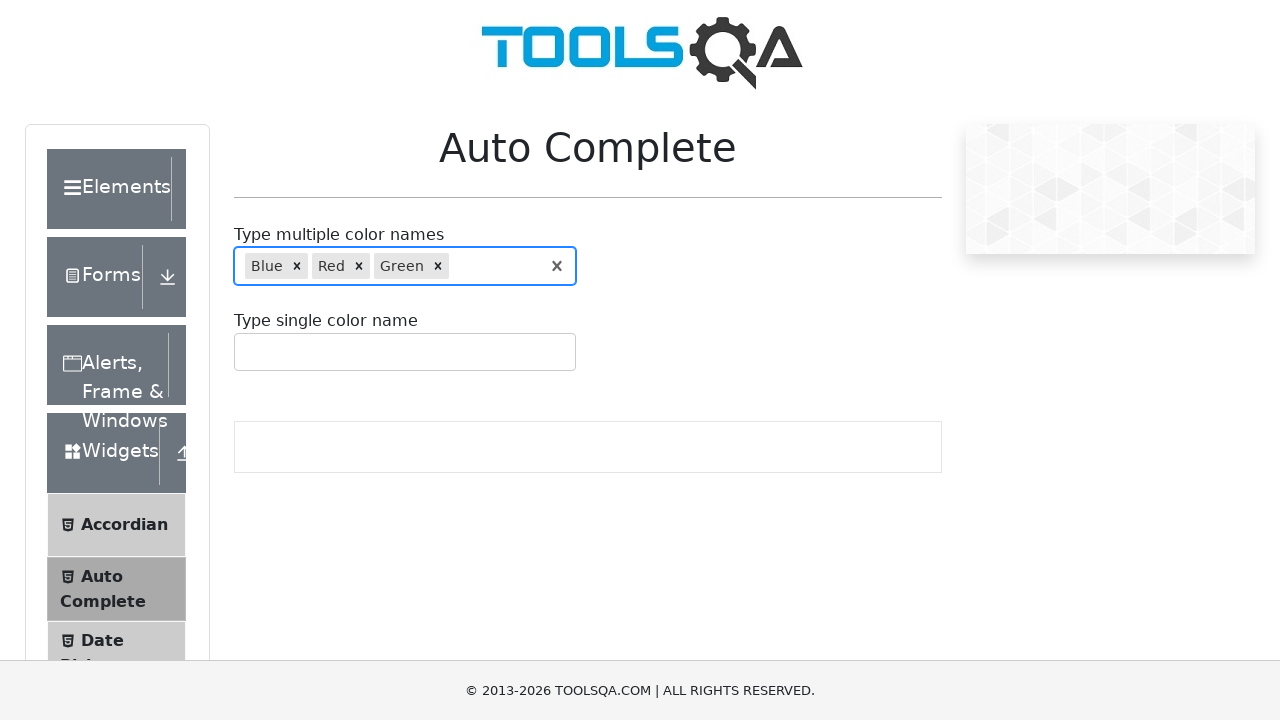

Filled single color input field with 'Blue' on #autoCompleteSingleInput
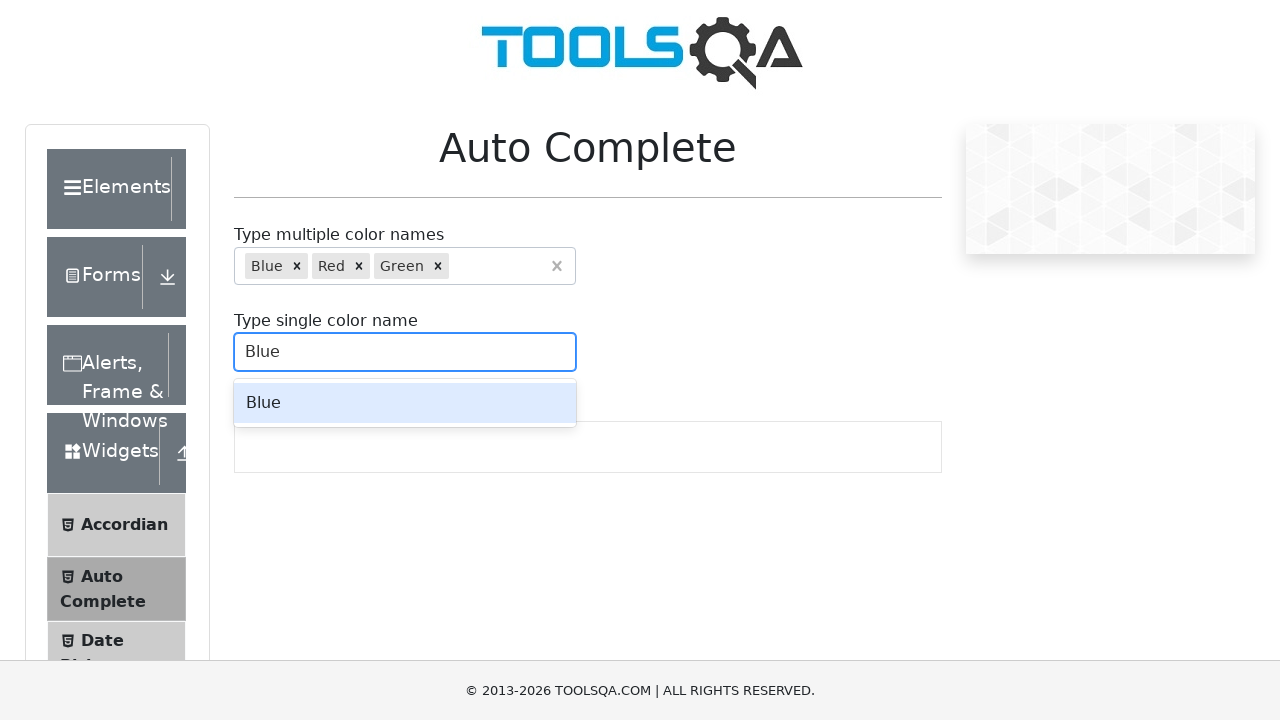

Pressed Enter to confirm 'Blue' in single color field on #autoCompleteSingleInput
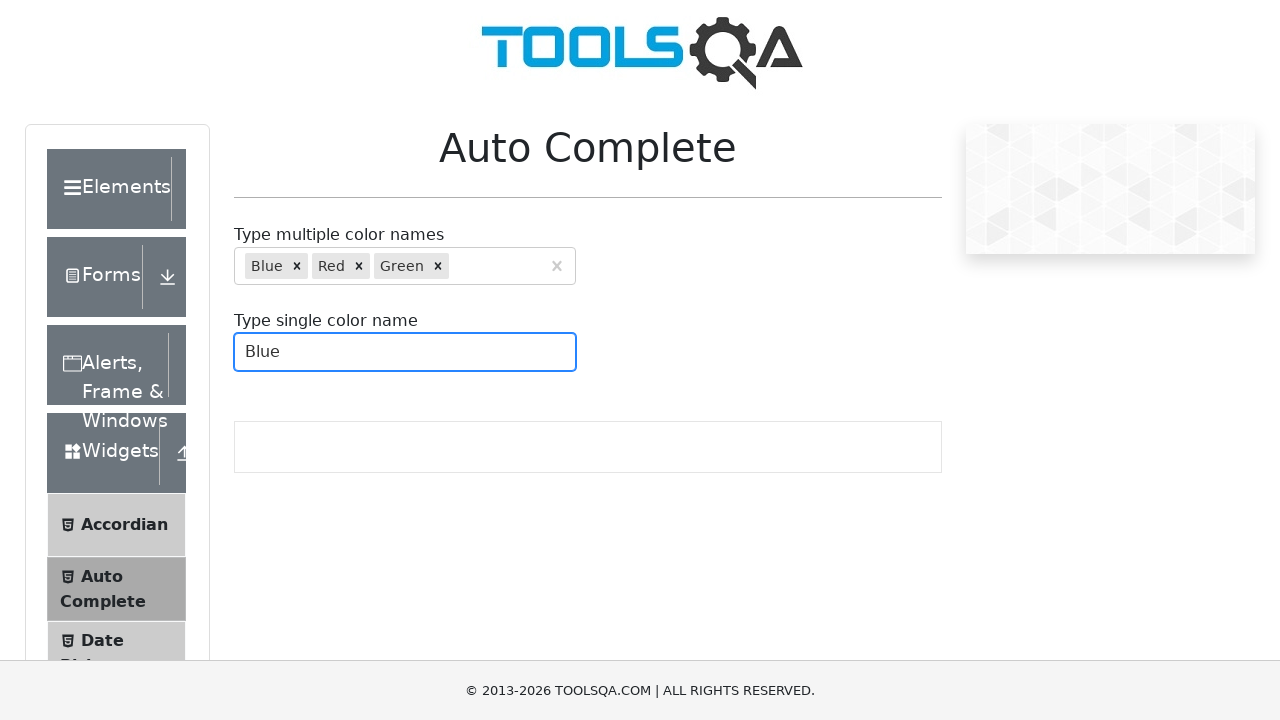

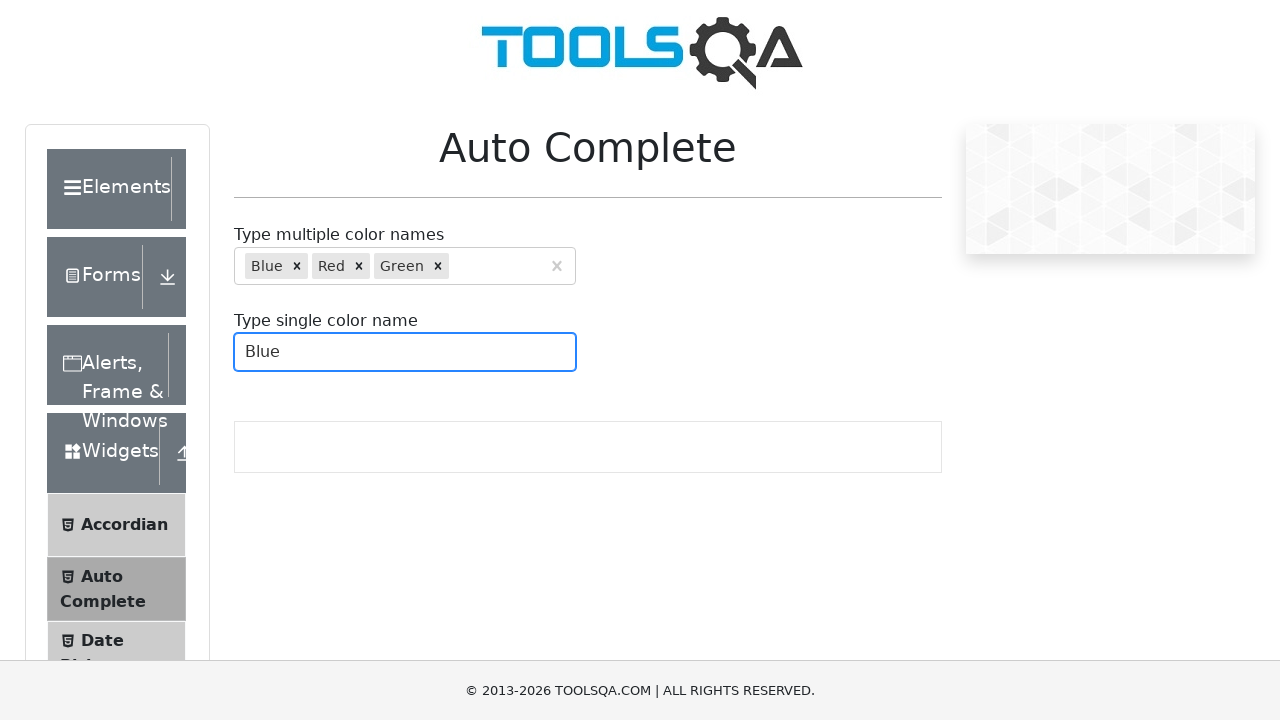